Tests window resizing functionality by getting window size and setting a new size

Starting URL: https://play1.automationcamp.ir

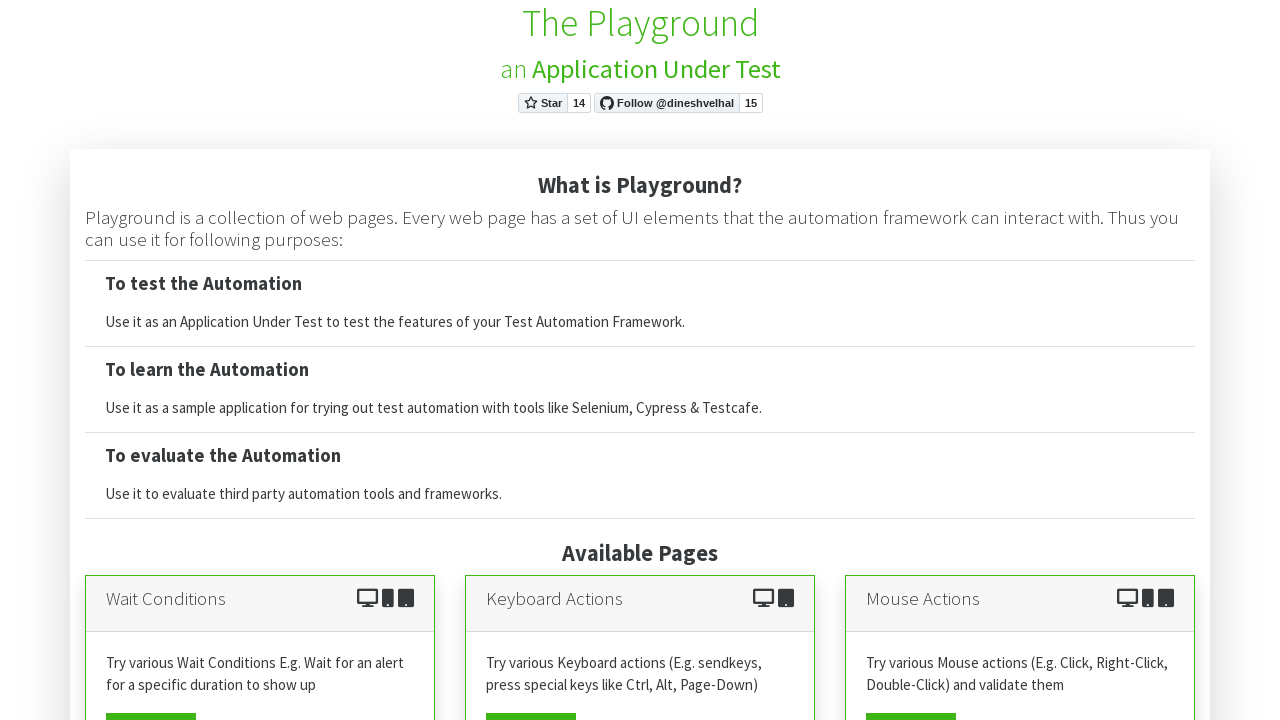

Retrieved current viewport size
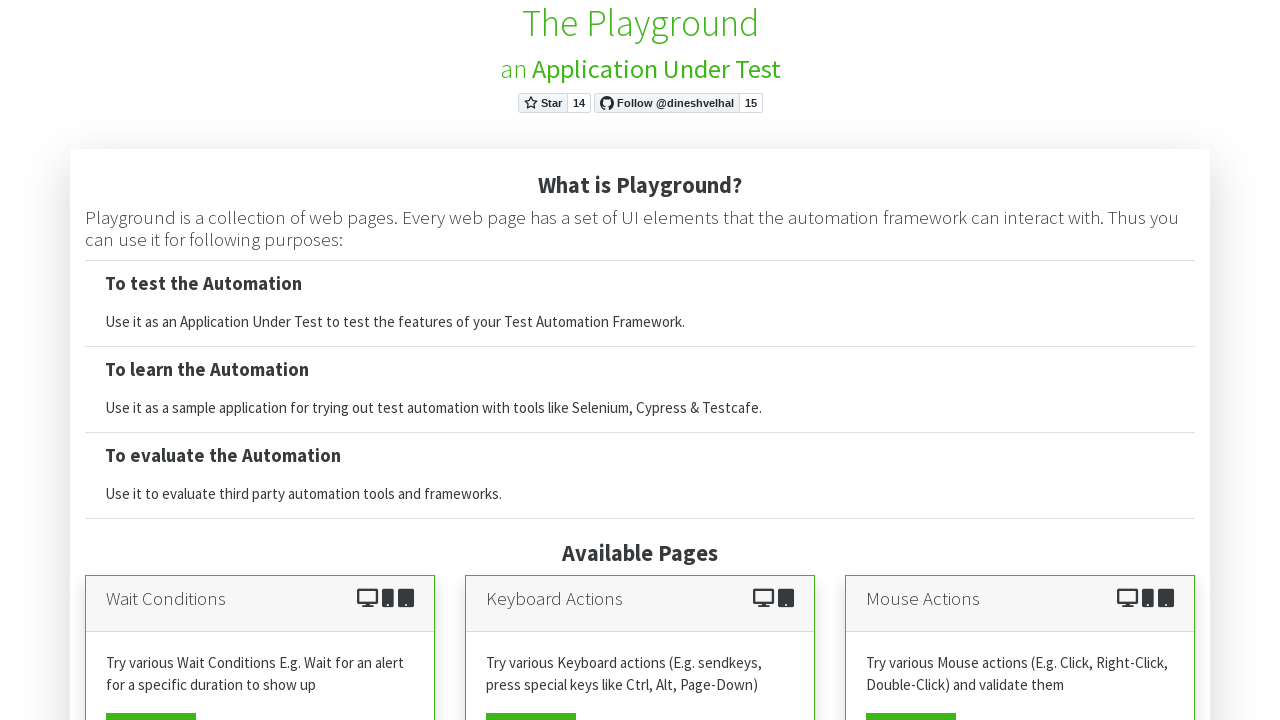

Set viewport size to 800x600 pixels
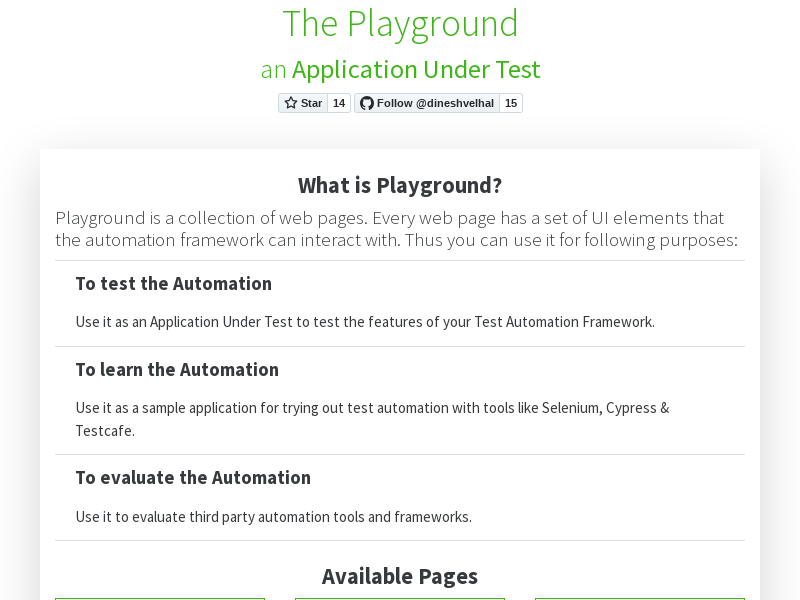

Verified new viewport size was applied
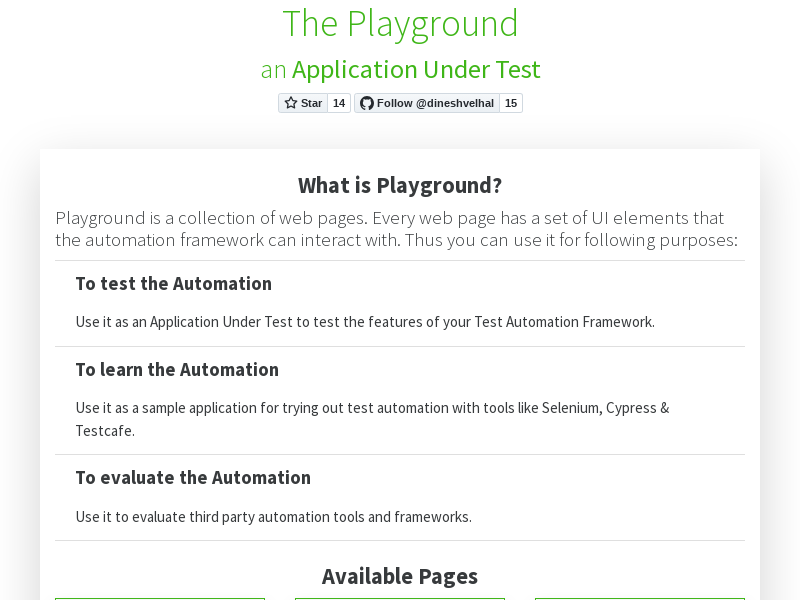

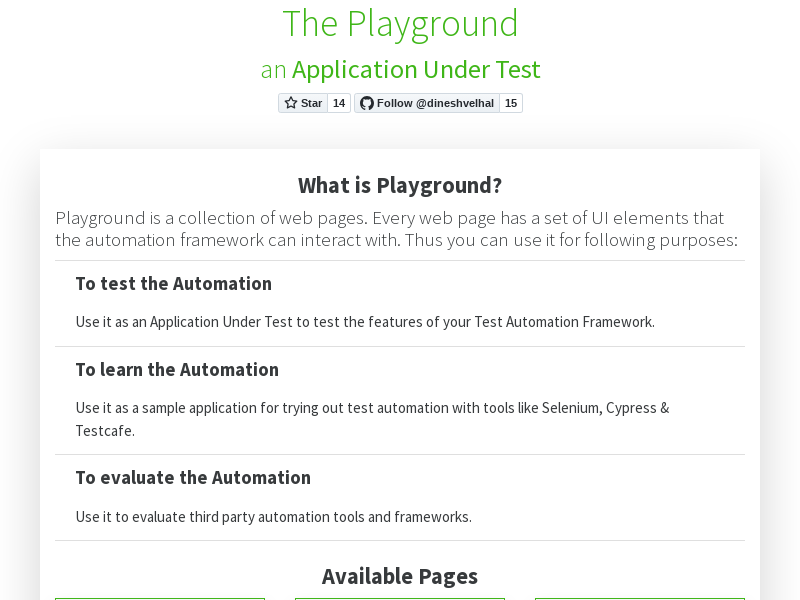